Tests responsive design by setting desktop viewport (1200x800)

Starting URL: https://playwright.dev/

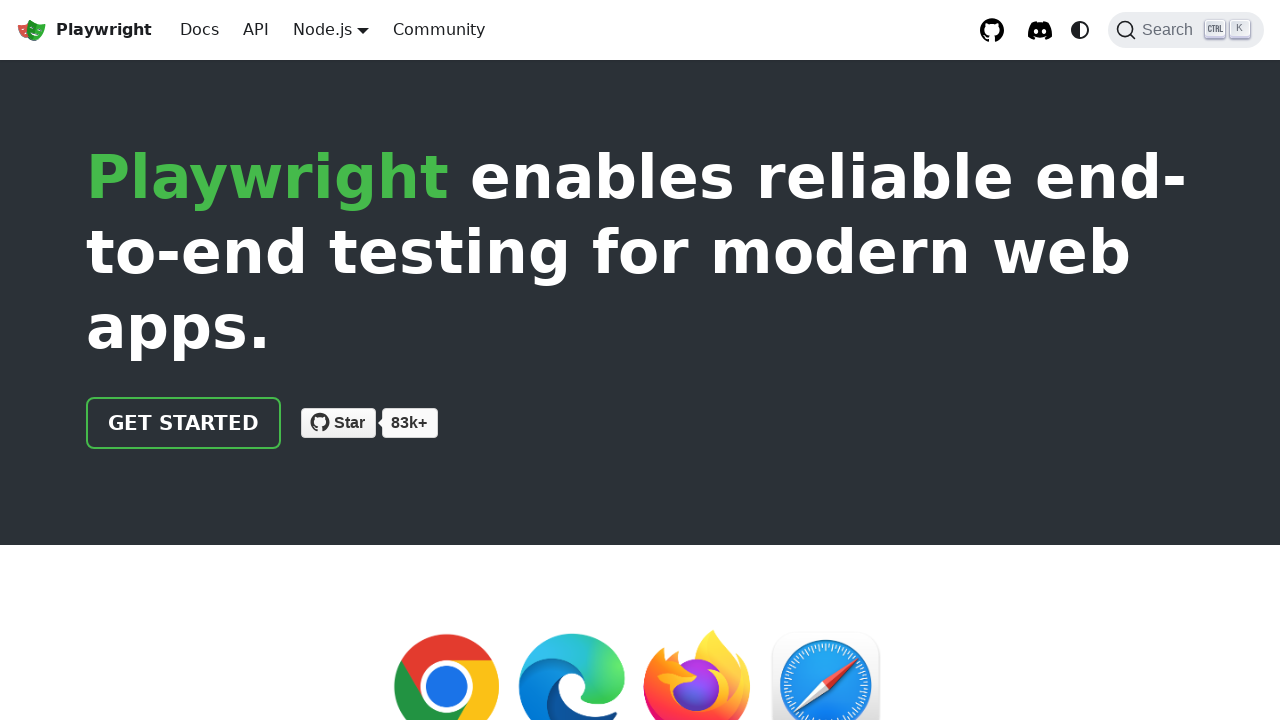

Set viewport to desktop size (1200x800)
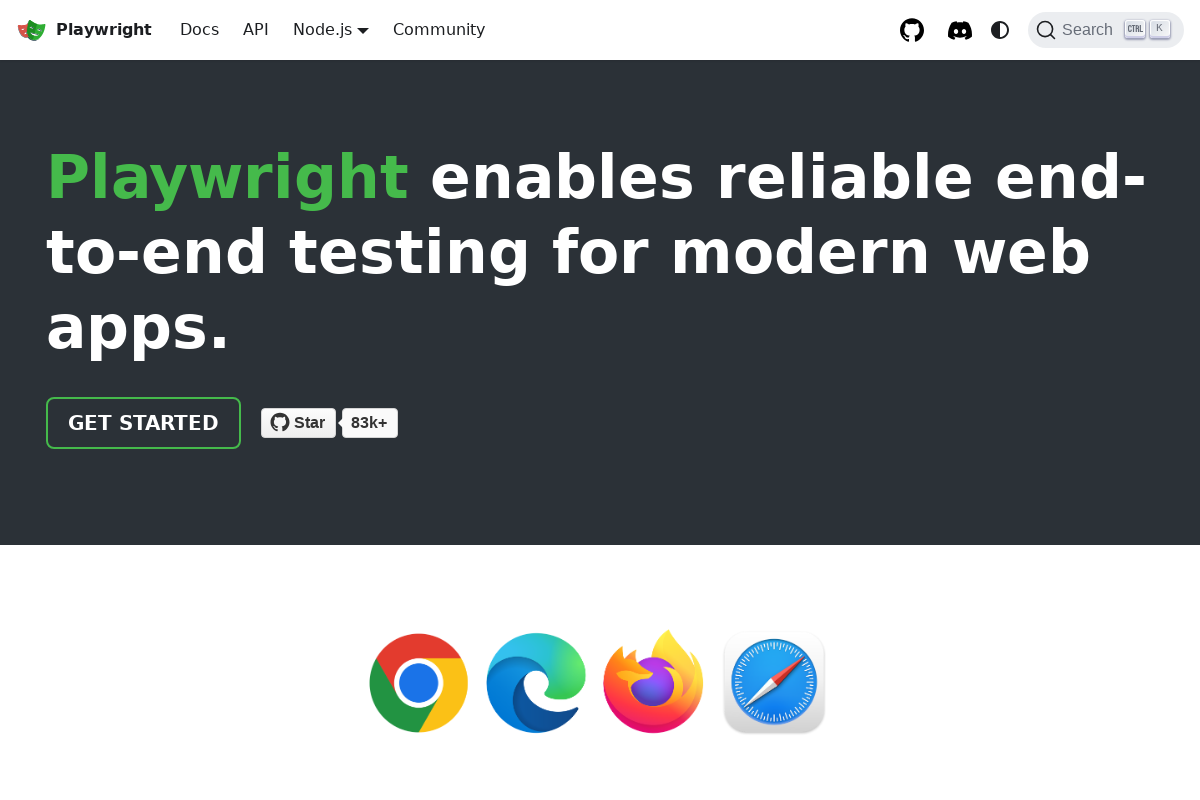

Network idle state reached, page fully loaded
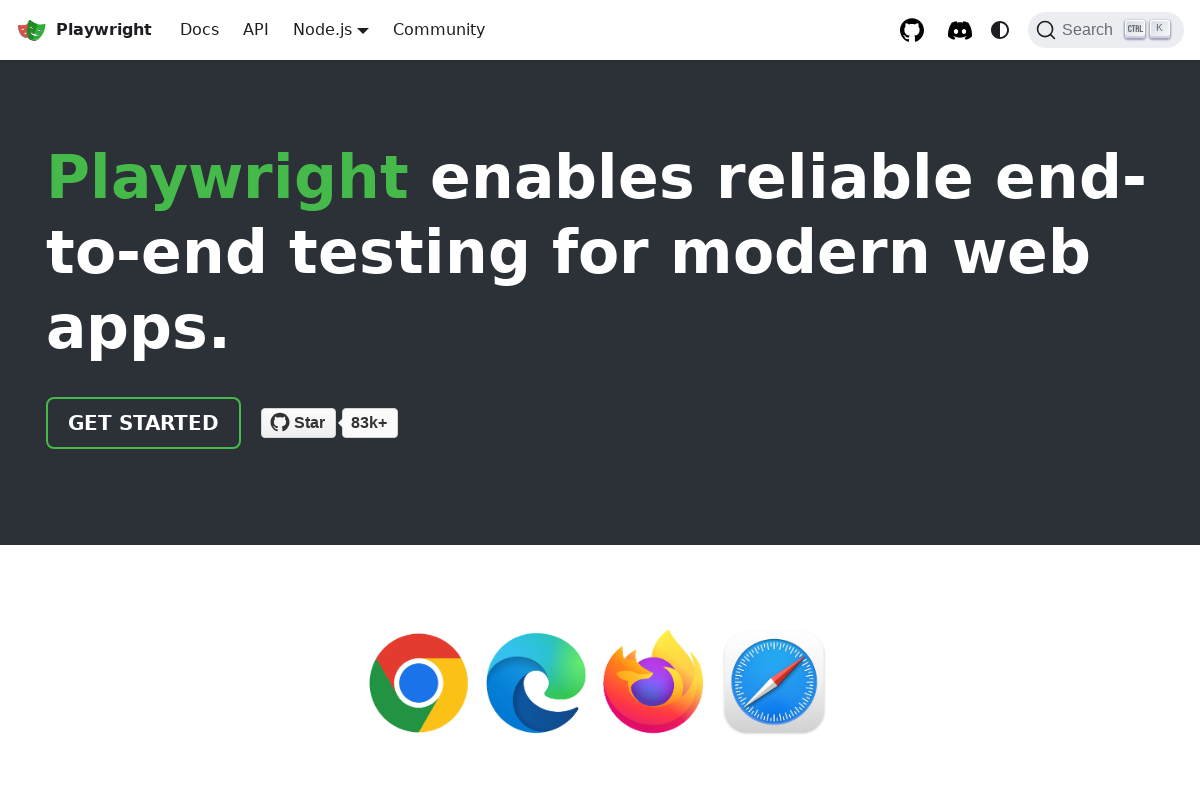

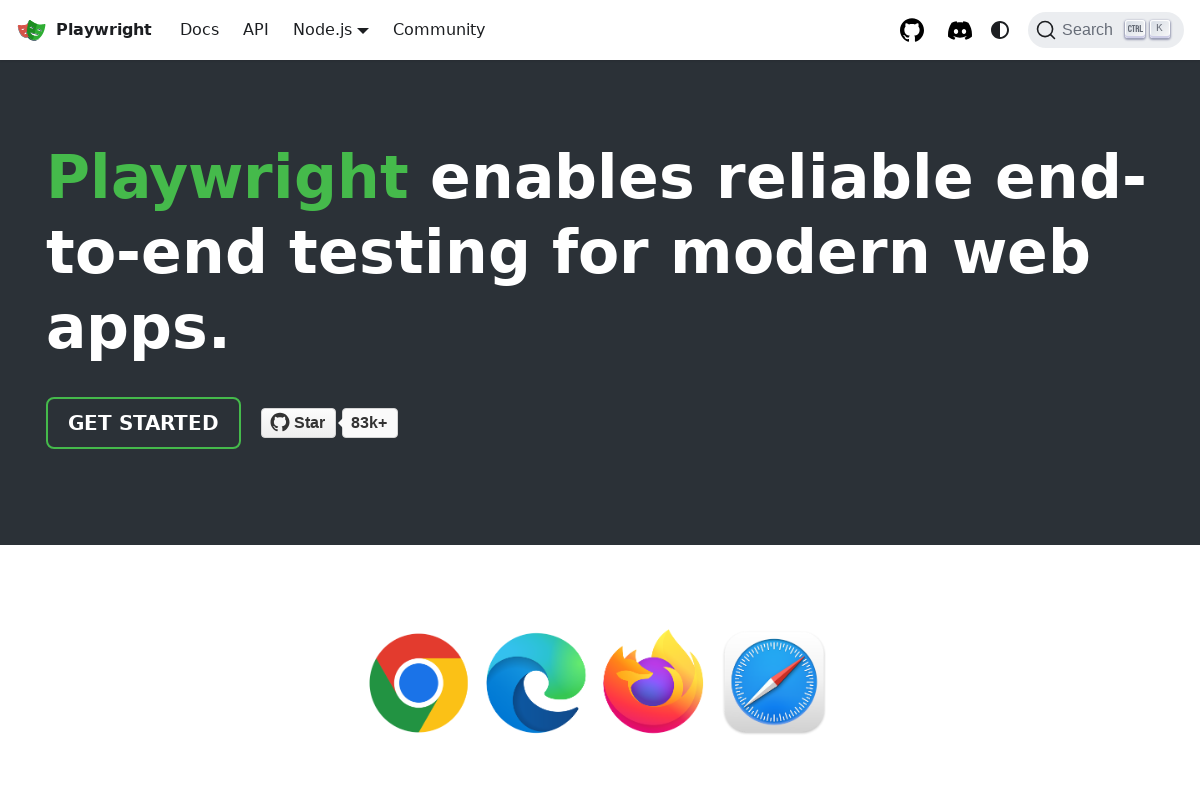